Navigates to Twitter Poland homepage and verifies the page loads successfully

Starting URL: https://twitter.pl

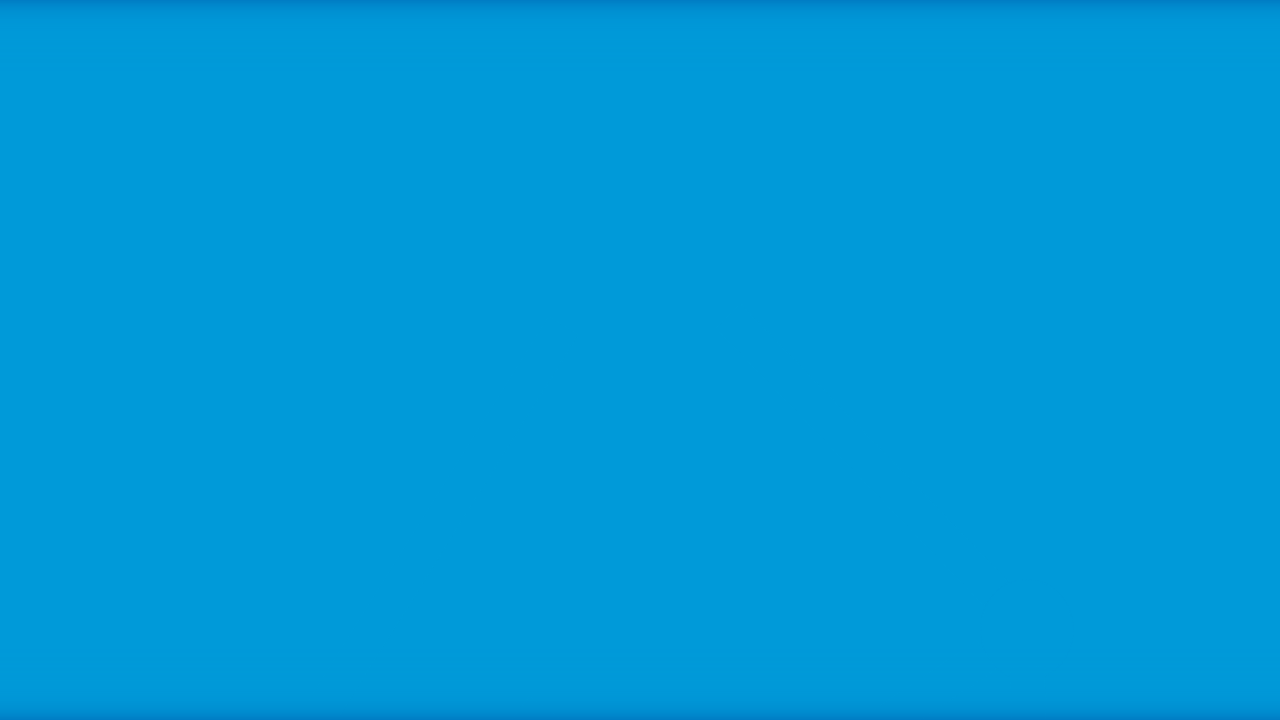

Waited for Twitter Poland homepage to load (domcontentloaded)
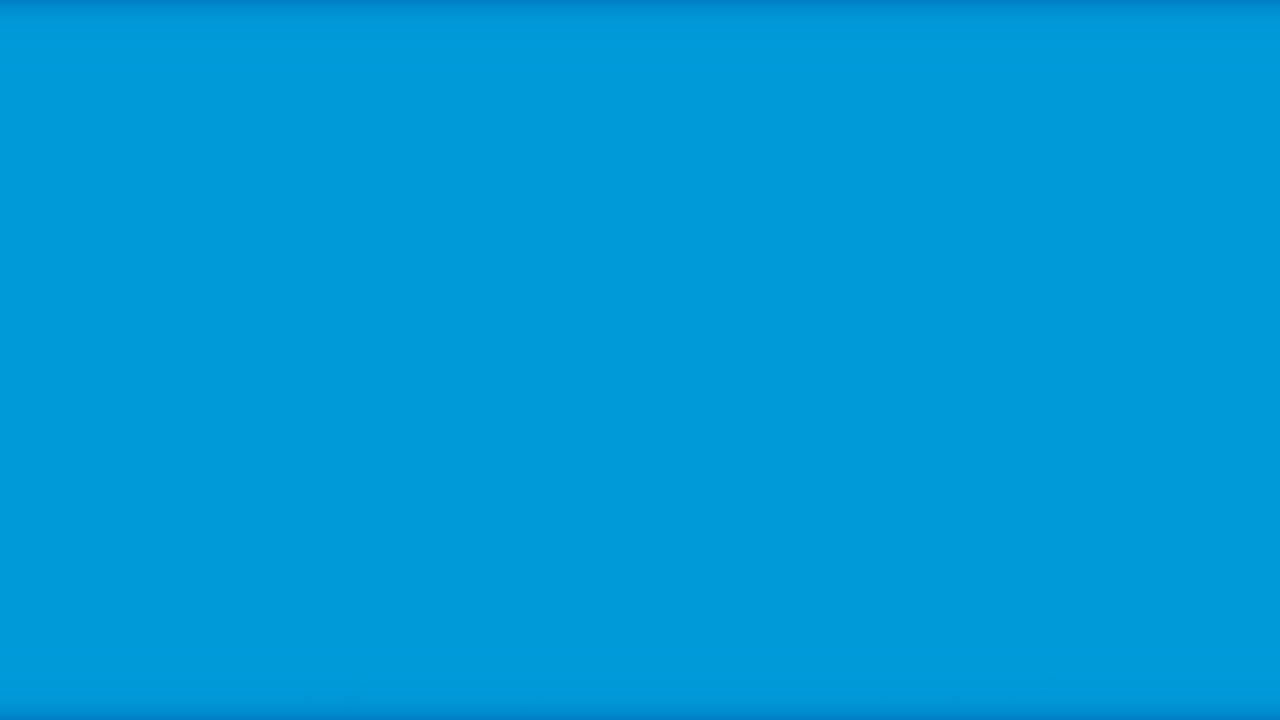

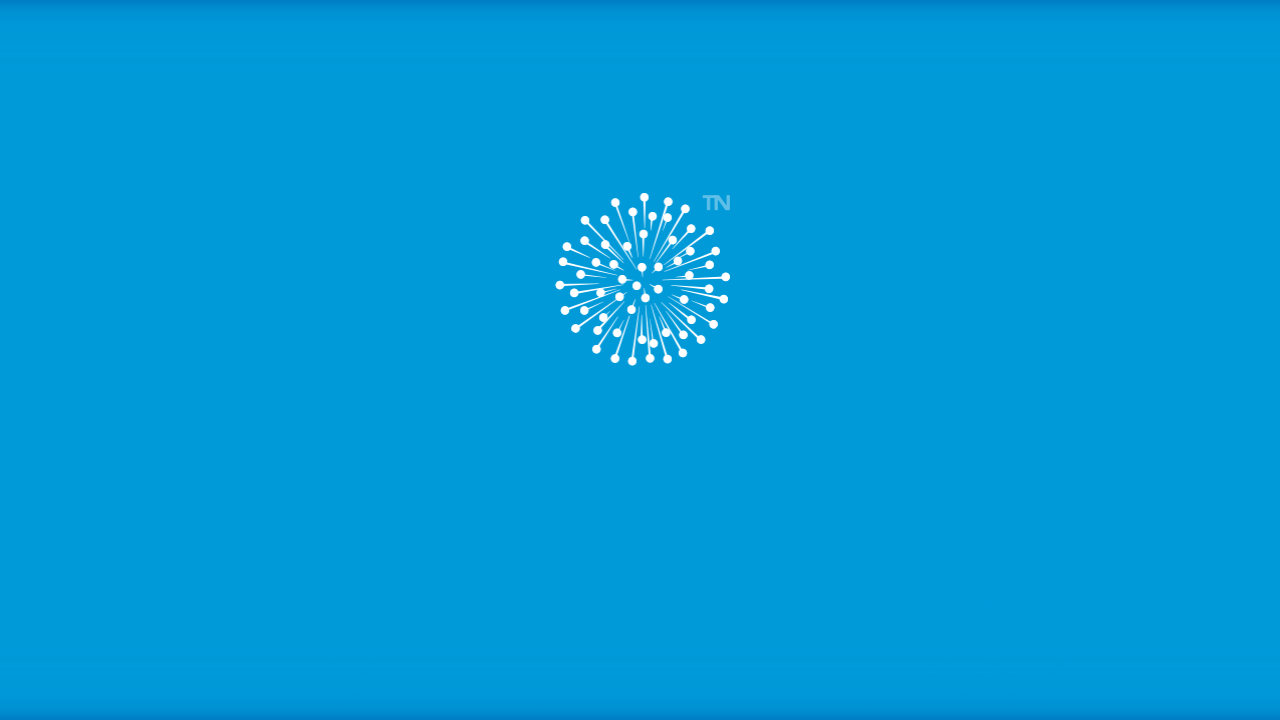